Tests explicit wait for attribute change by waiting for a paragraph element's style attribute to contain a specific color value

Starting URL: https://kristinek.github.io/site/examples/sync

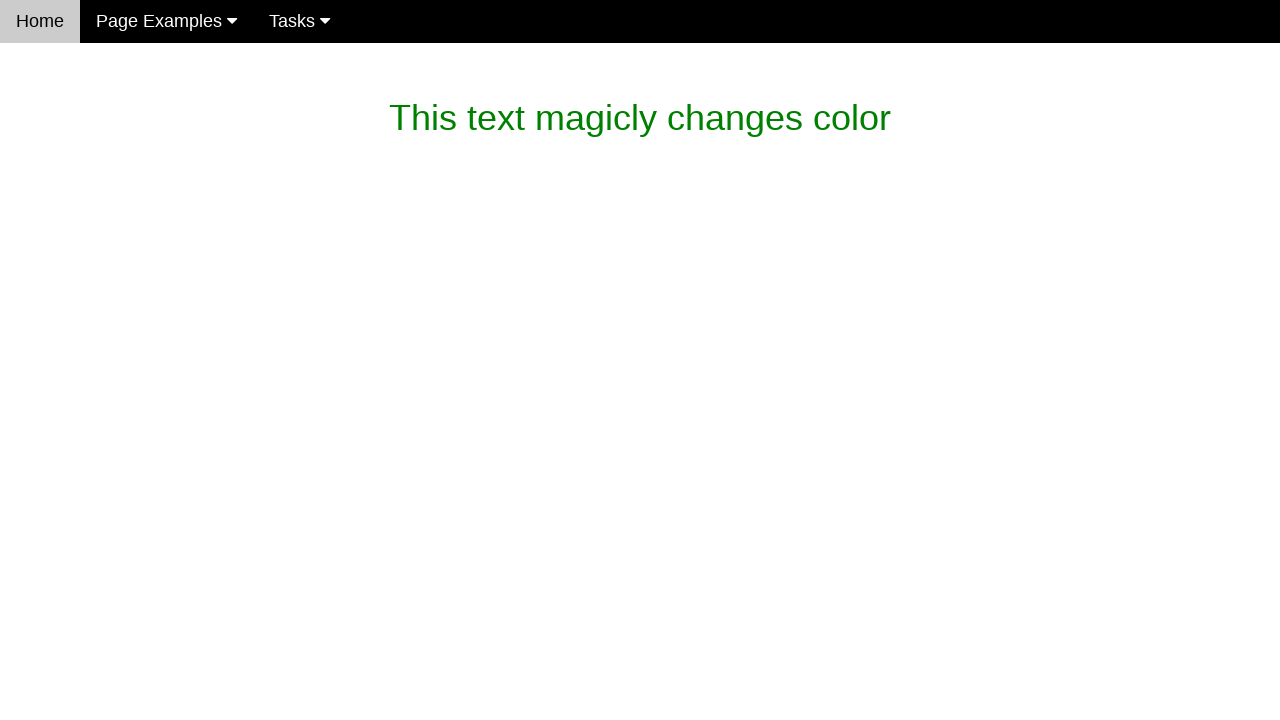

Waited for paragraph element's style attribute to contain color: rgb(119, 119, 119);
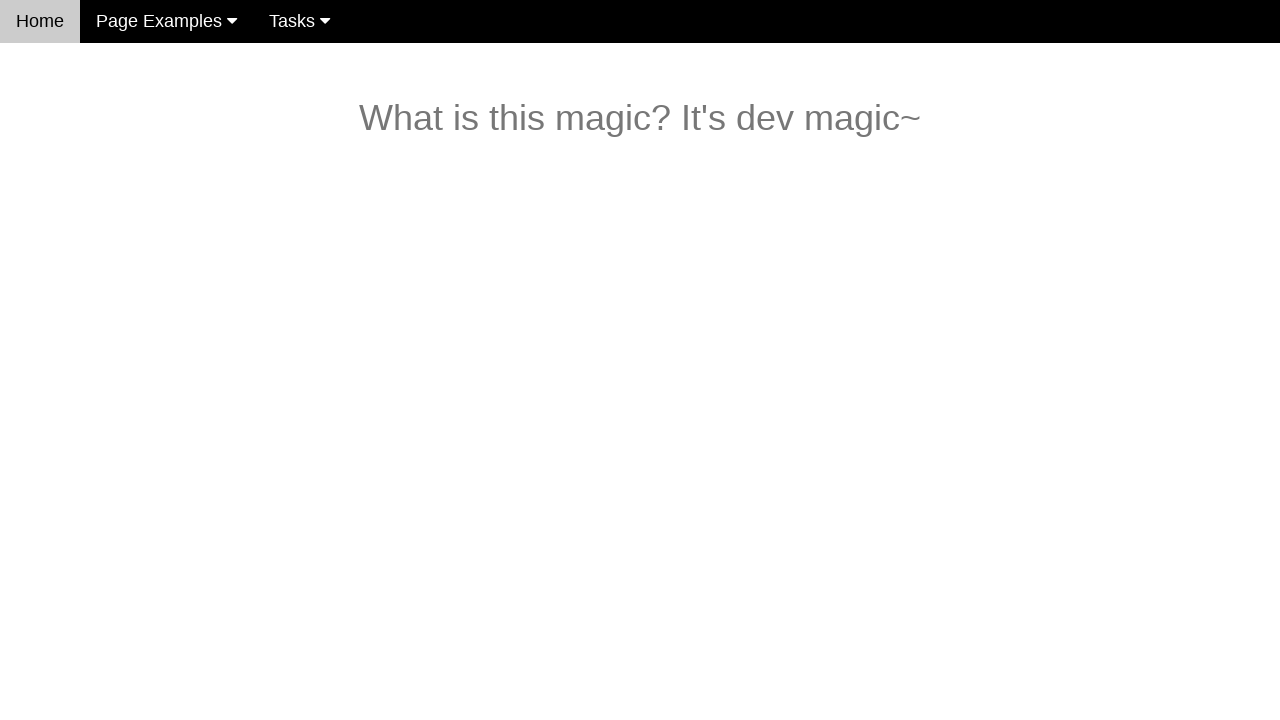

Verified that magic_text element contains 'What is this magic? It's dev magic~'
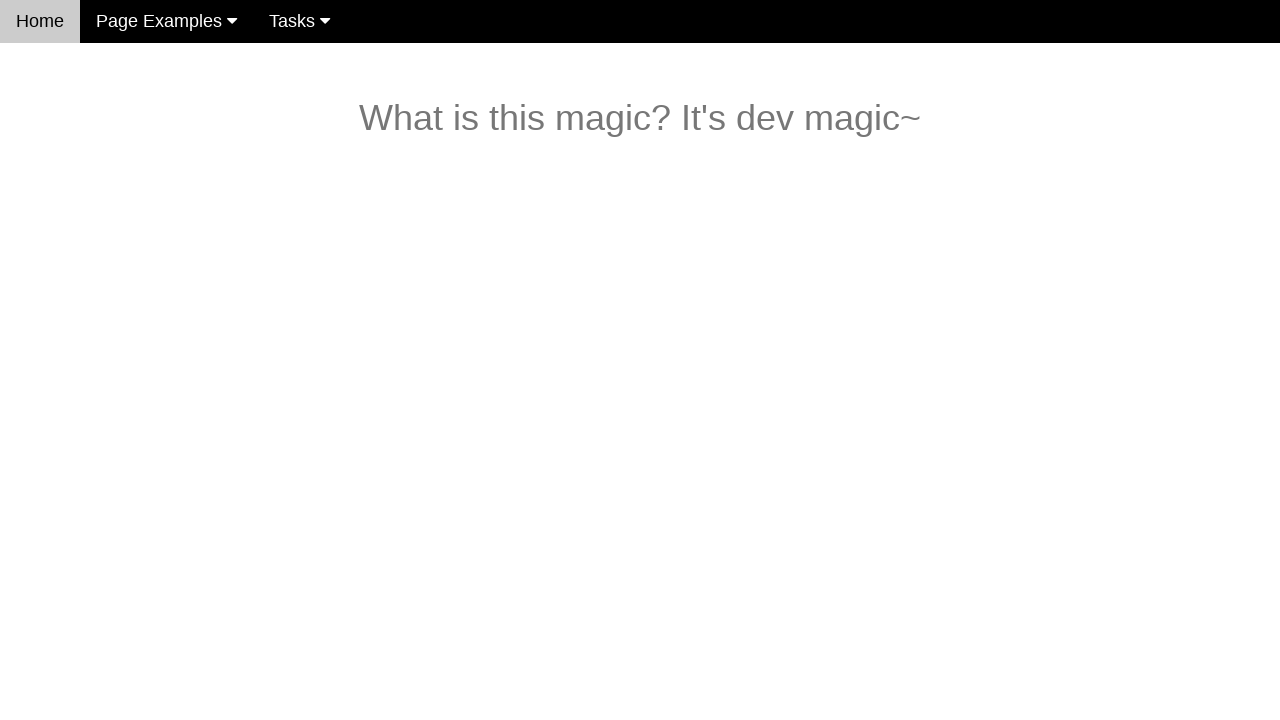

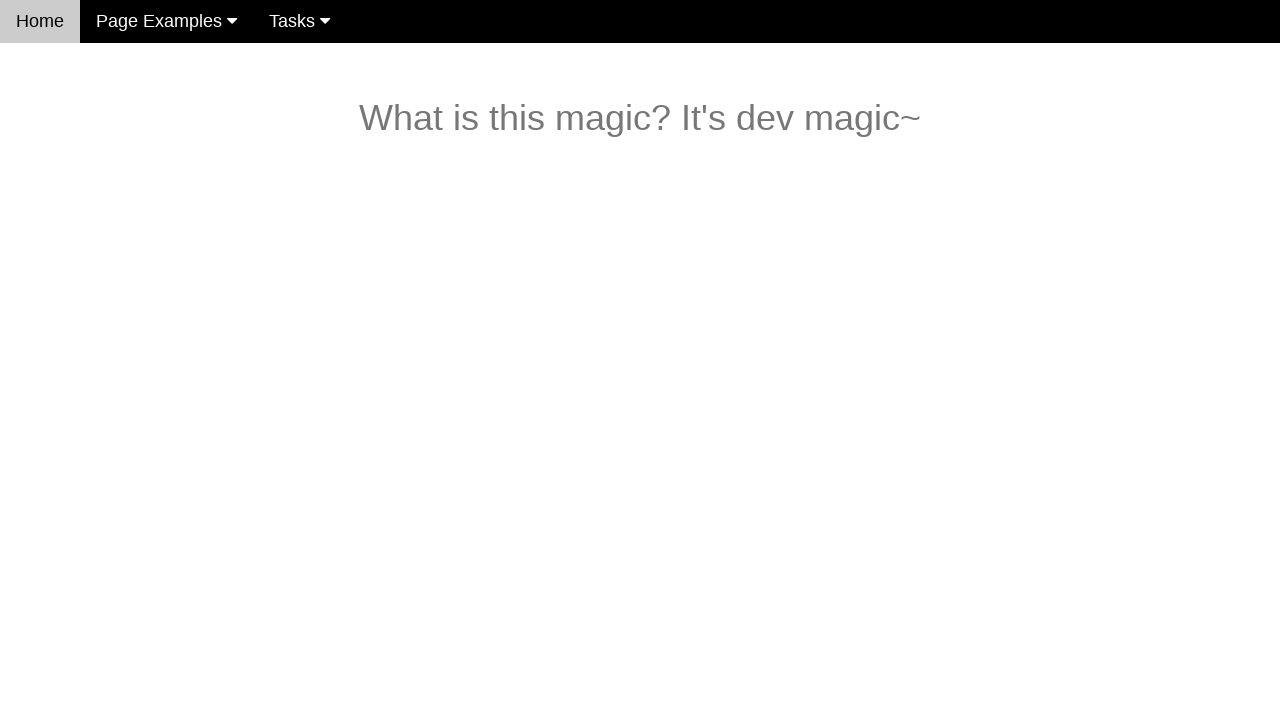